Navigates to t-shirts category page and clicks on a specific product item

Starting URL: https://www.thesouledstore.com/explore/t-shirts

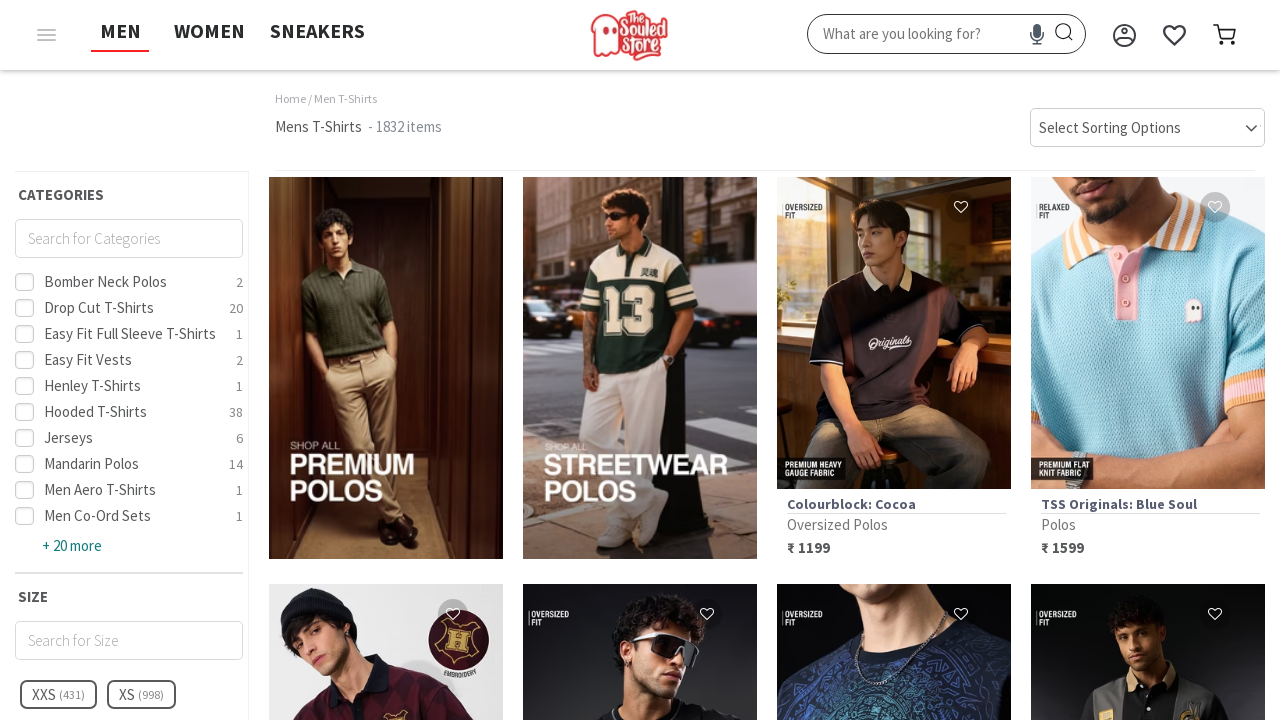

Navigated to t-shirts category page
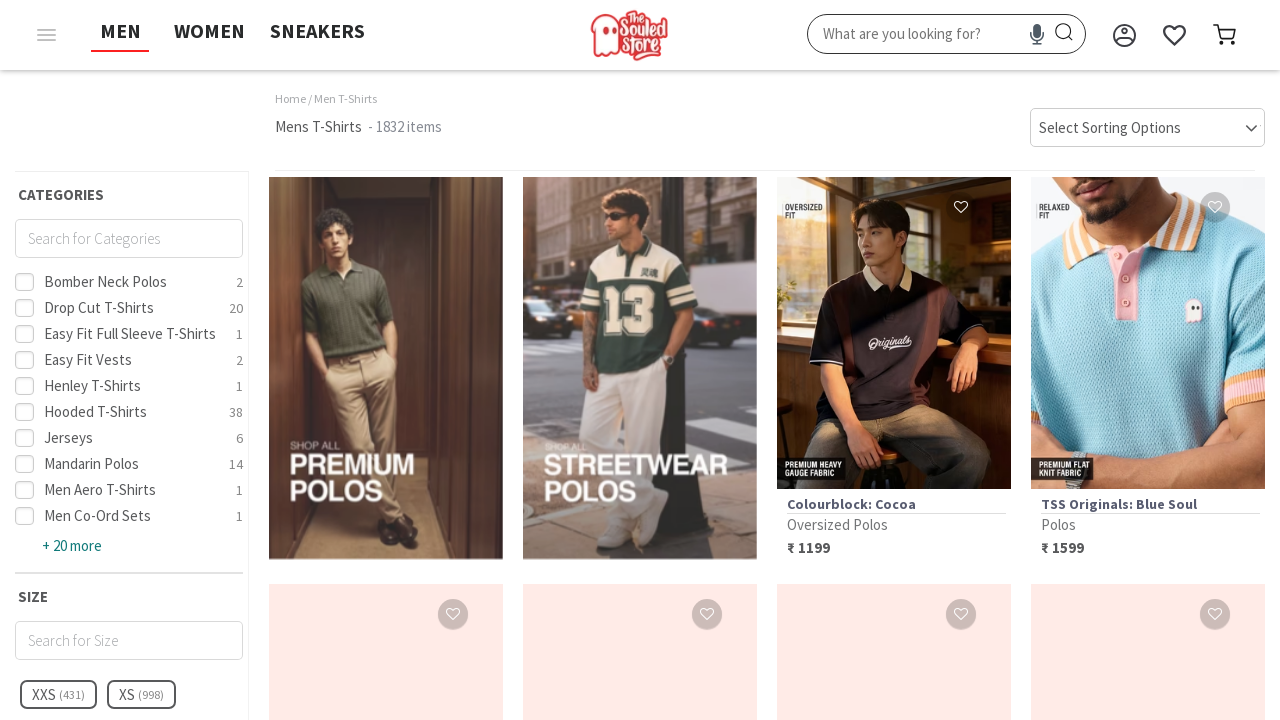

Product list loaded on t-shirts page
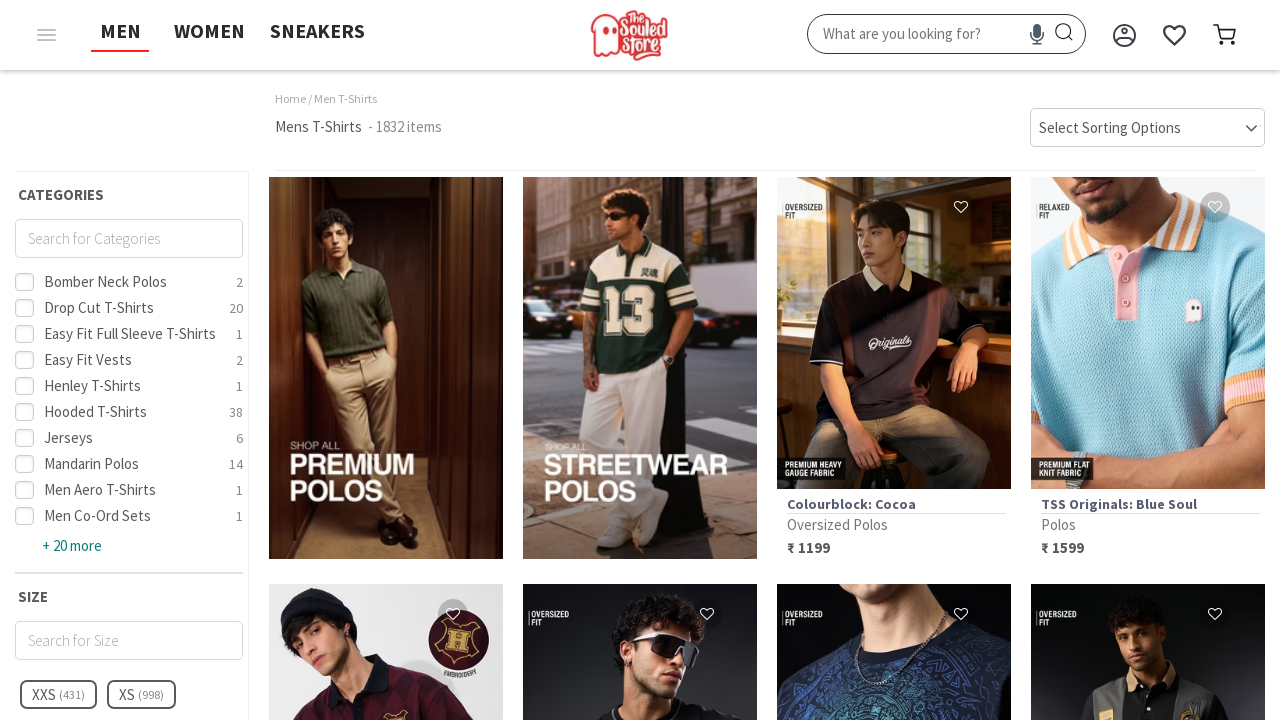

Clicked on a specific product item from the list at (386, 368) on [id^='productlist-'] a
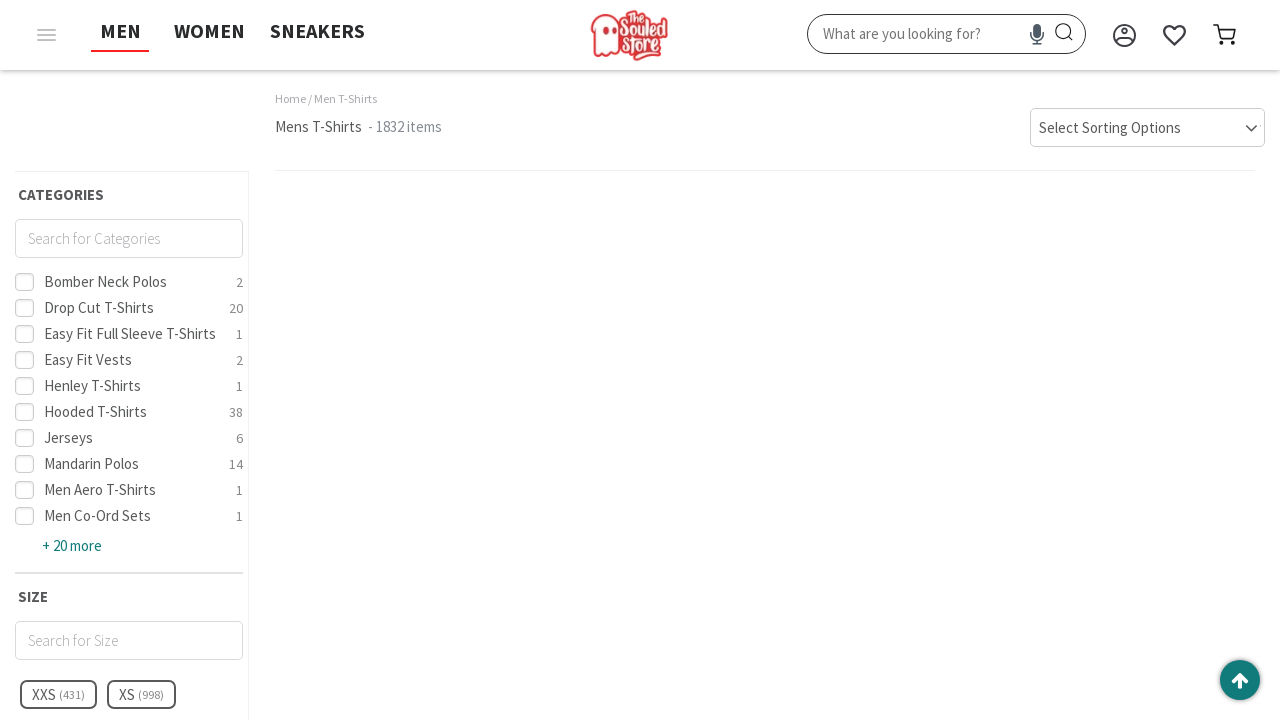

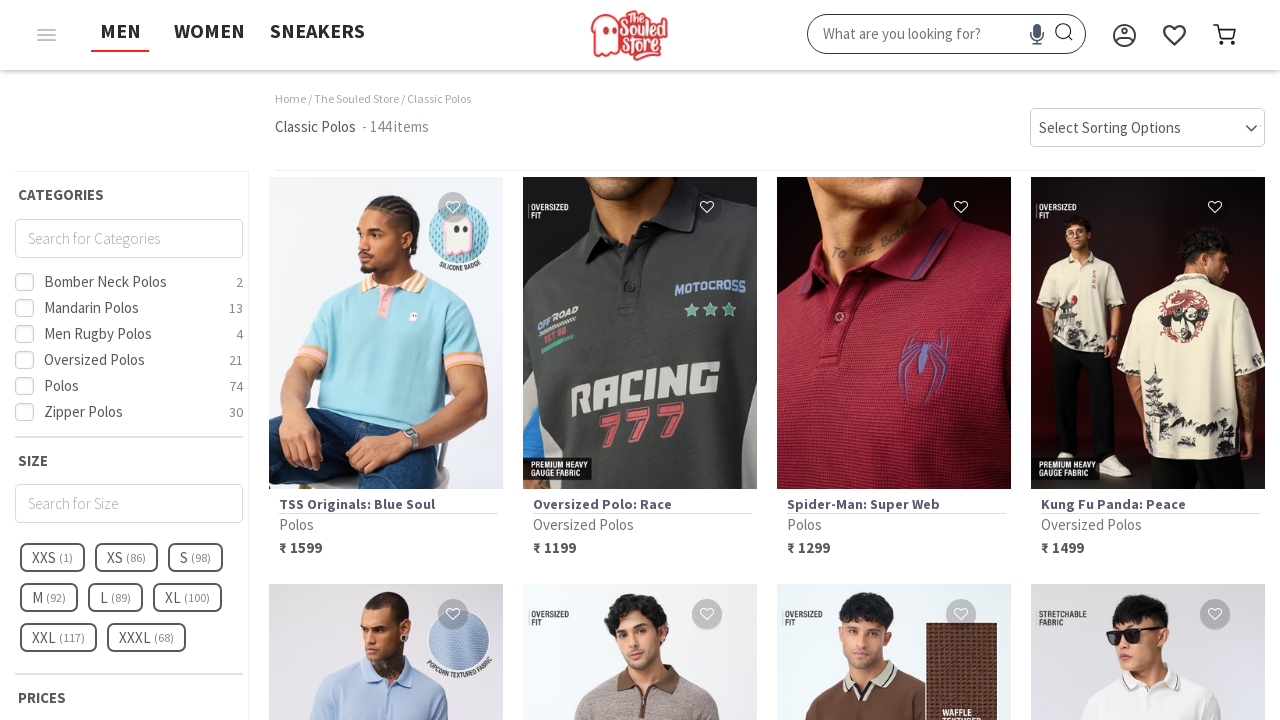